Tests keyboard interactions by typing text in an input field and performing cut/paste operations using keyboard shortcuts

Starting URL: https://demoapps.qspiders.com/ui/keyboard?sublist=0

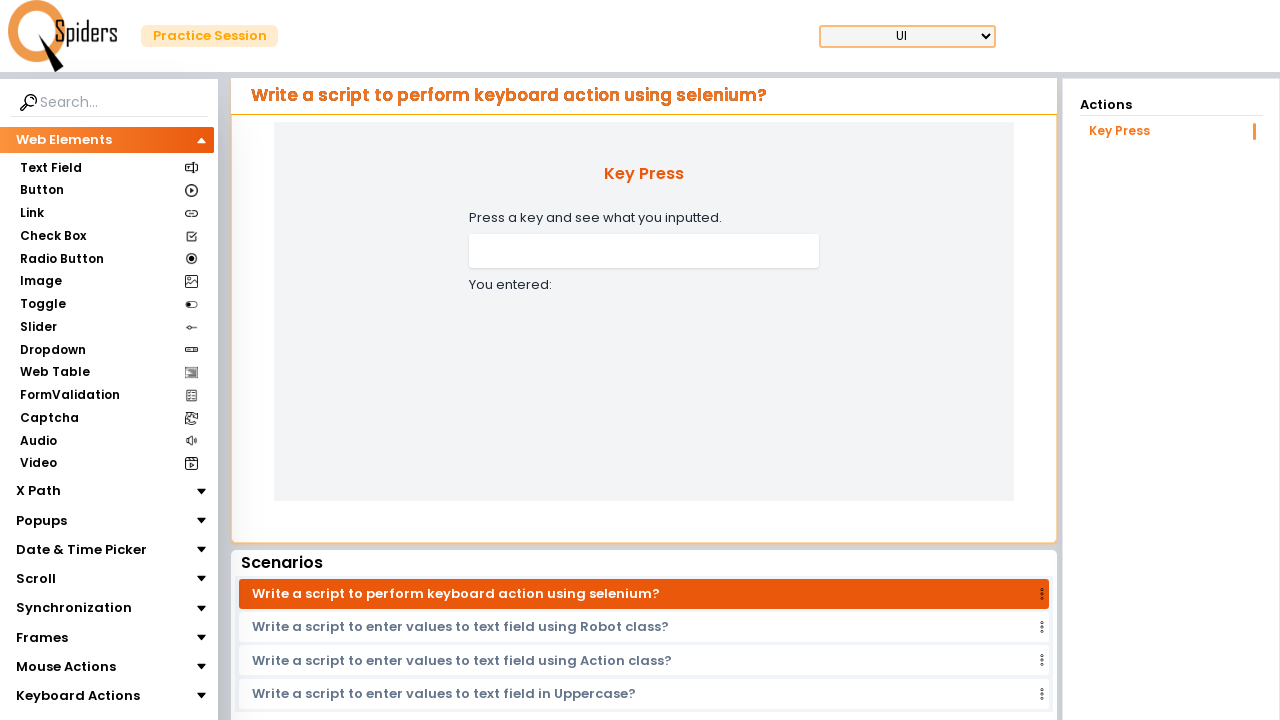

Typed 'admin' in the input field on input[name='handleInput']
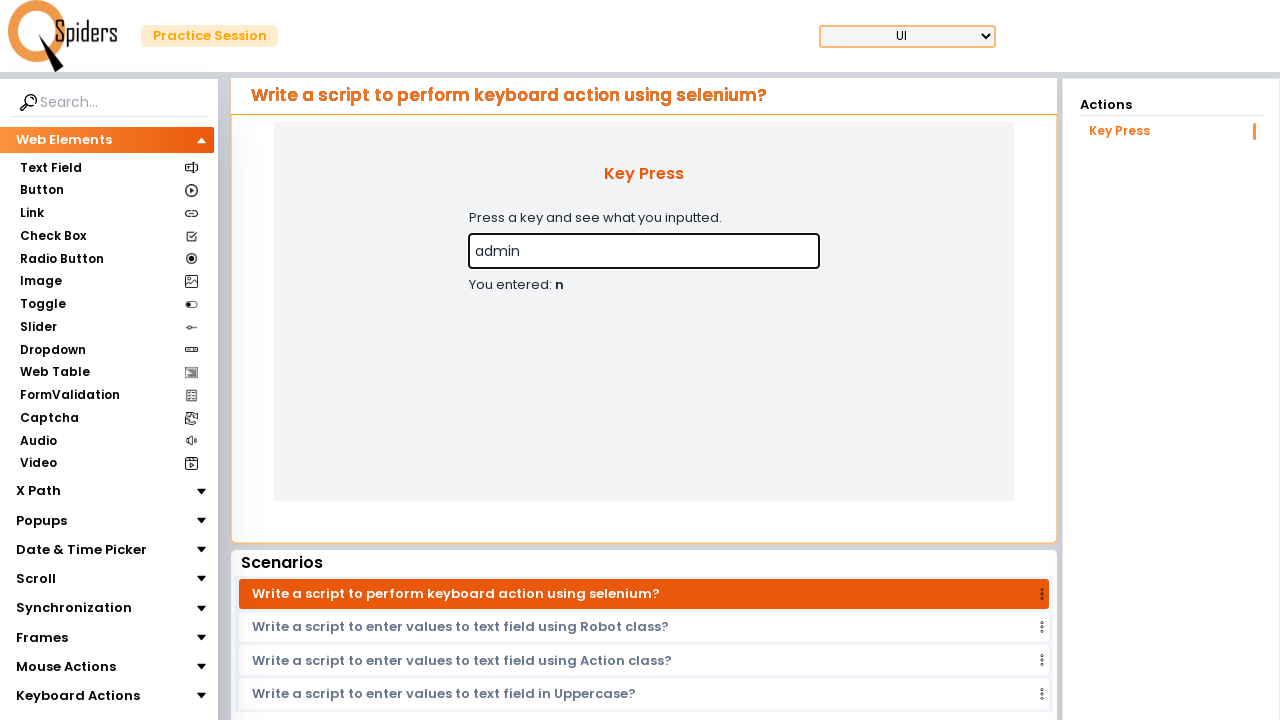

Selected all text using Ctrl+A
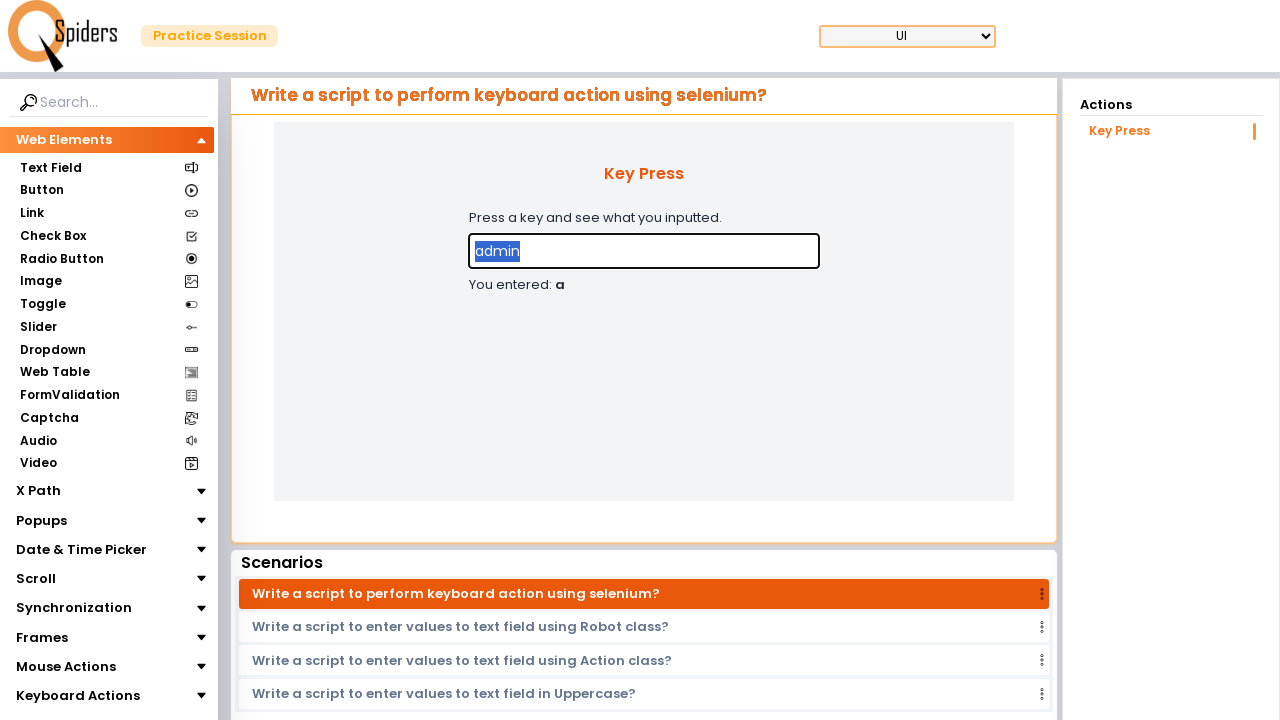

Cut the selected text using Ctrl+X
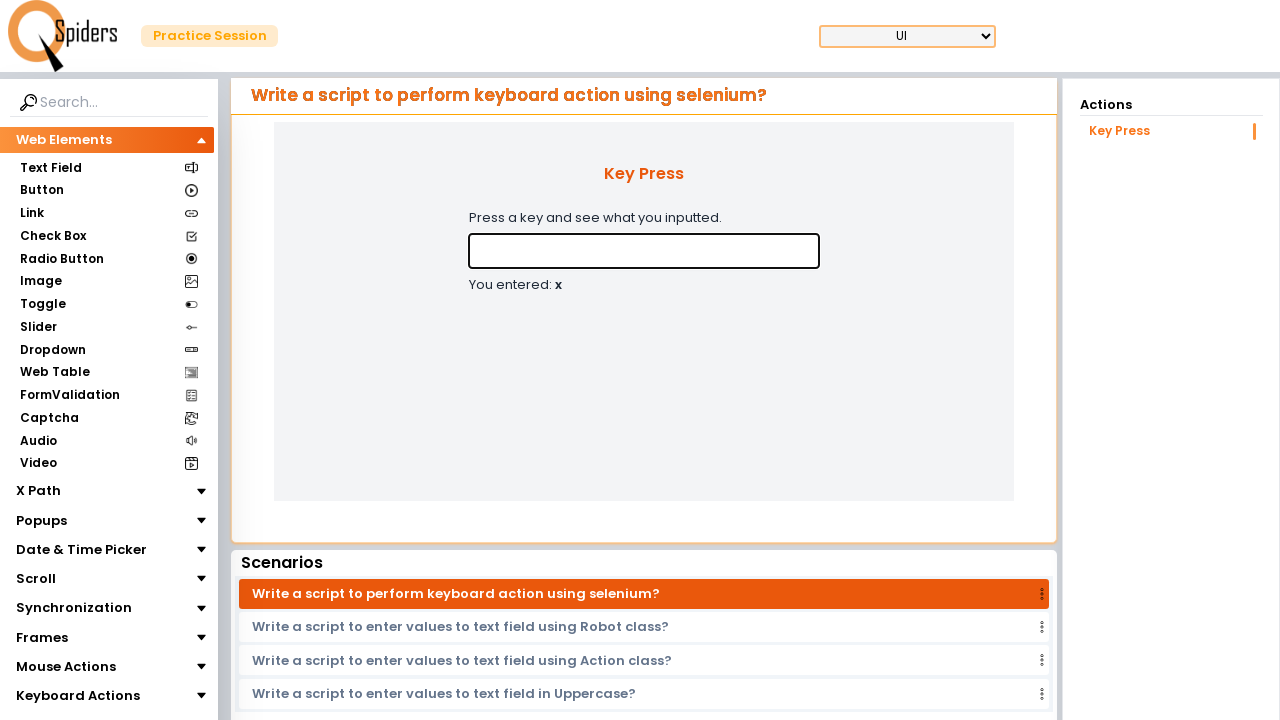

Pasted the text back using Ctrl+V
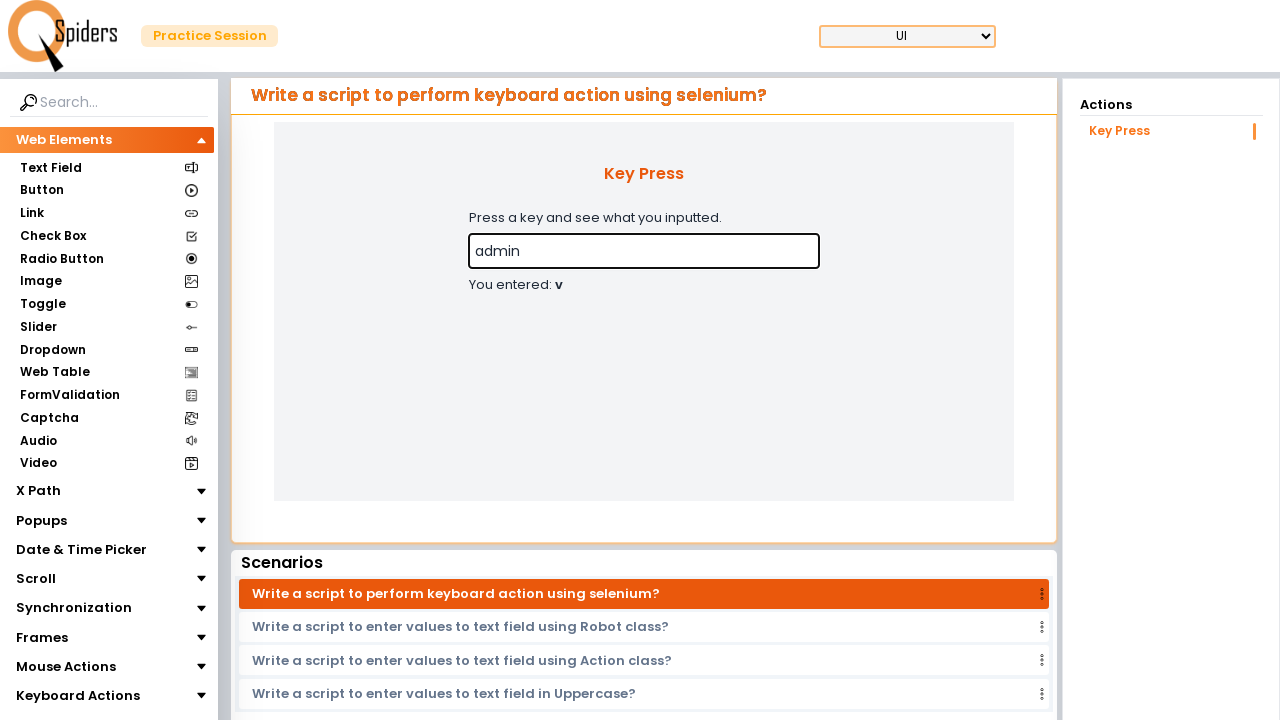

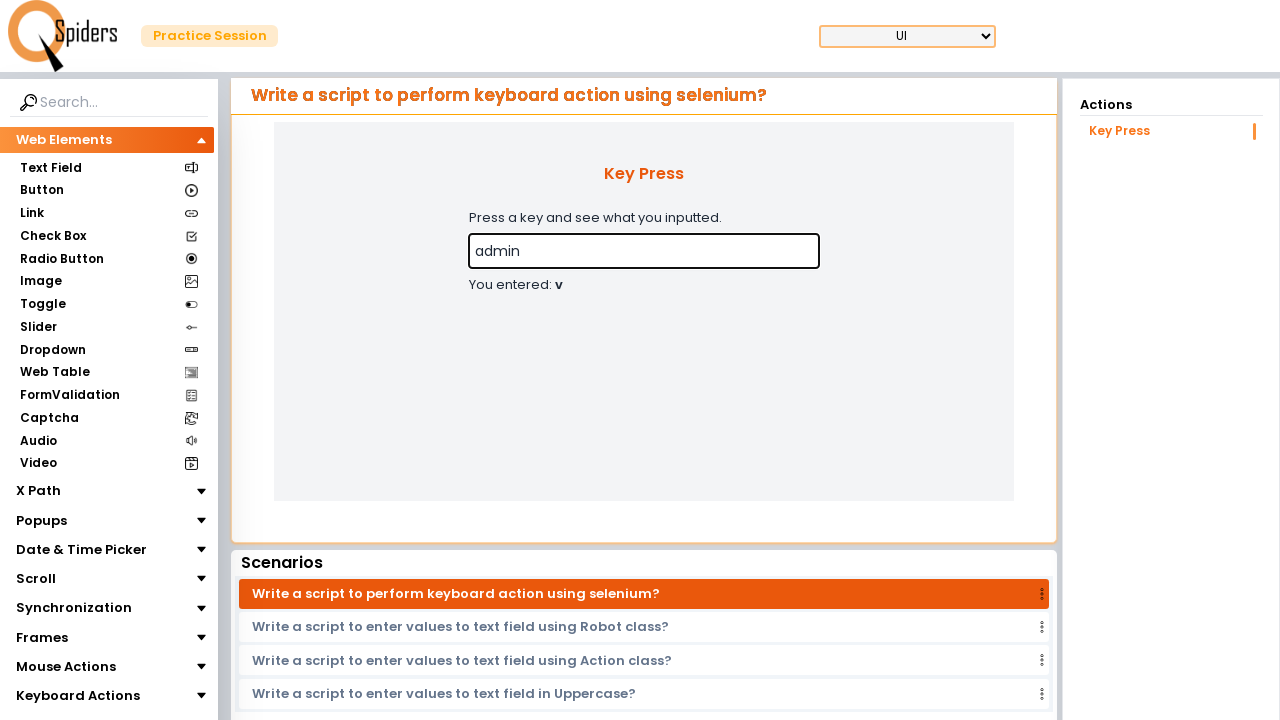